Handles a single-select dropdown by selecting options using different methods (index, value, text)

Starting URL: https://the-internet.herokuapp.com/dropdown

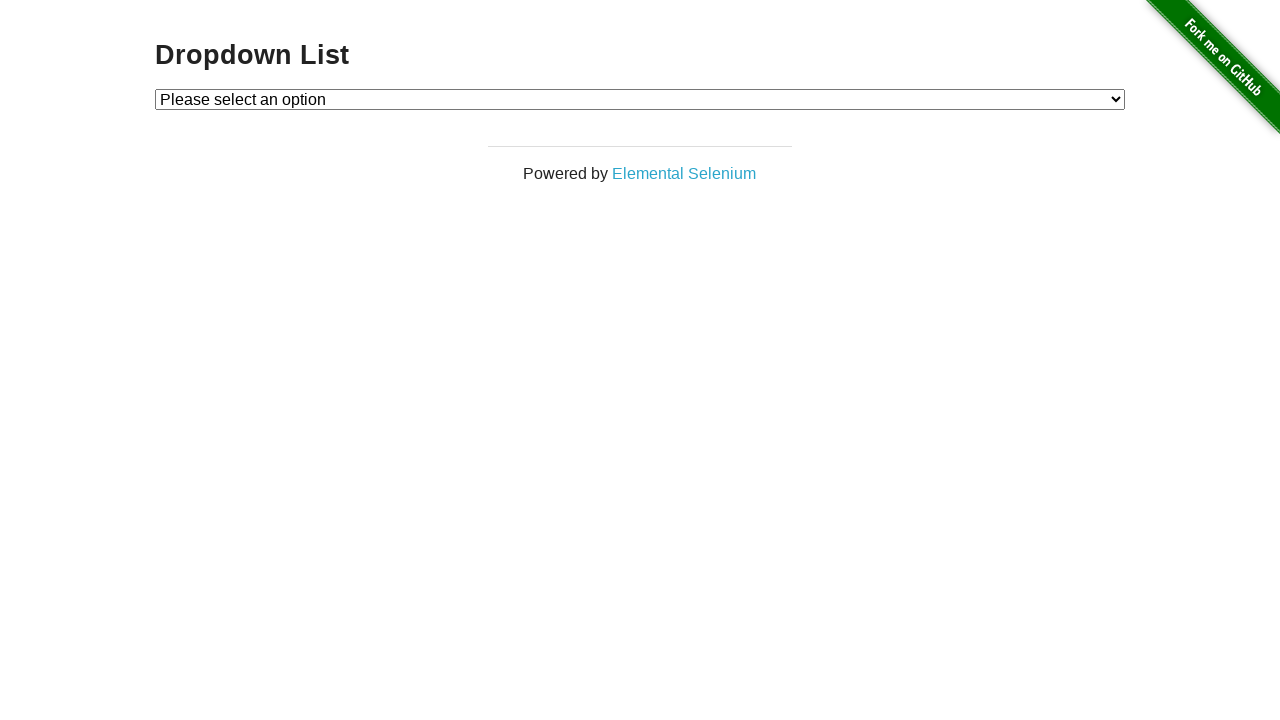

Navigated to dropdown page at https://the-internet.herokuapp.com/dropdown
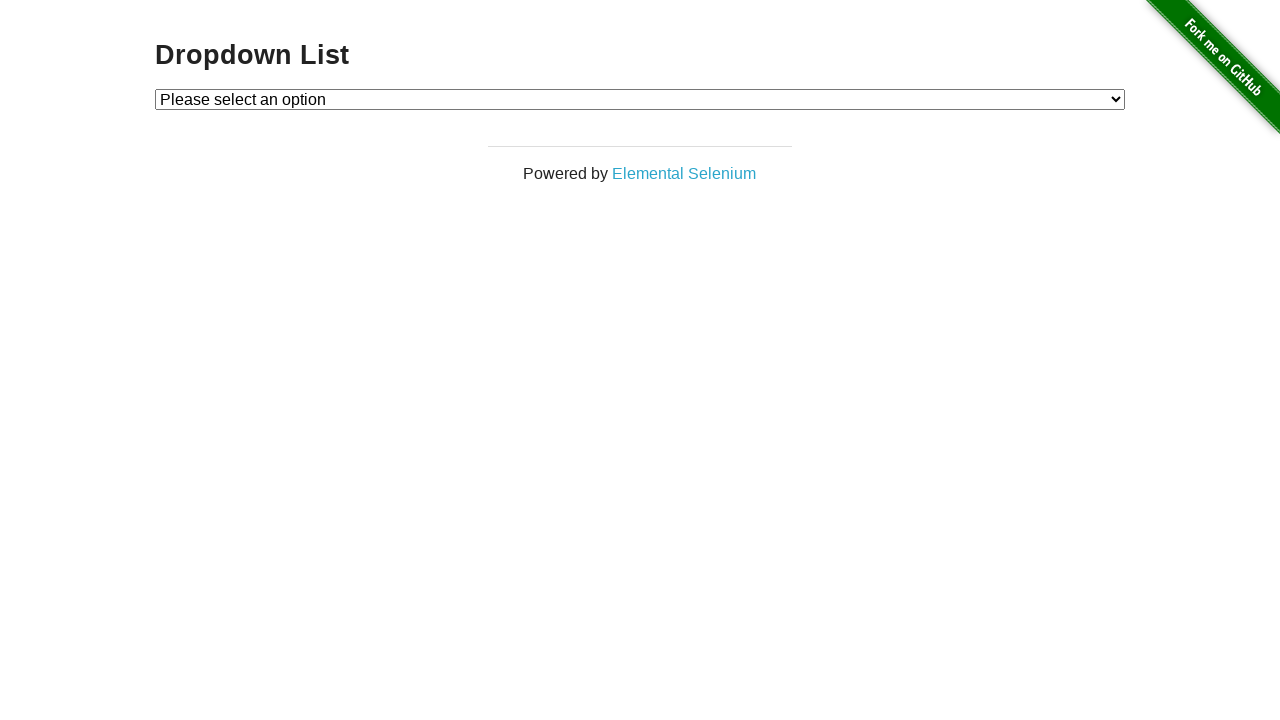

Located the single-select dropdown element
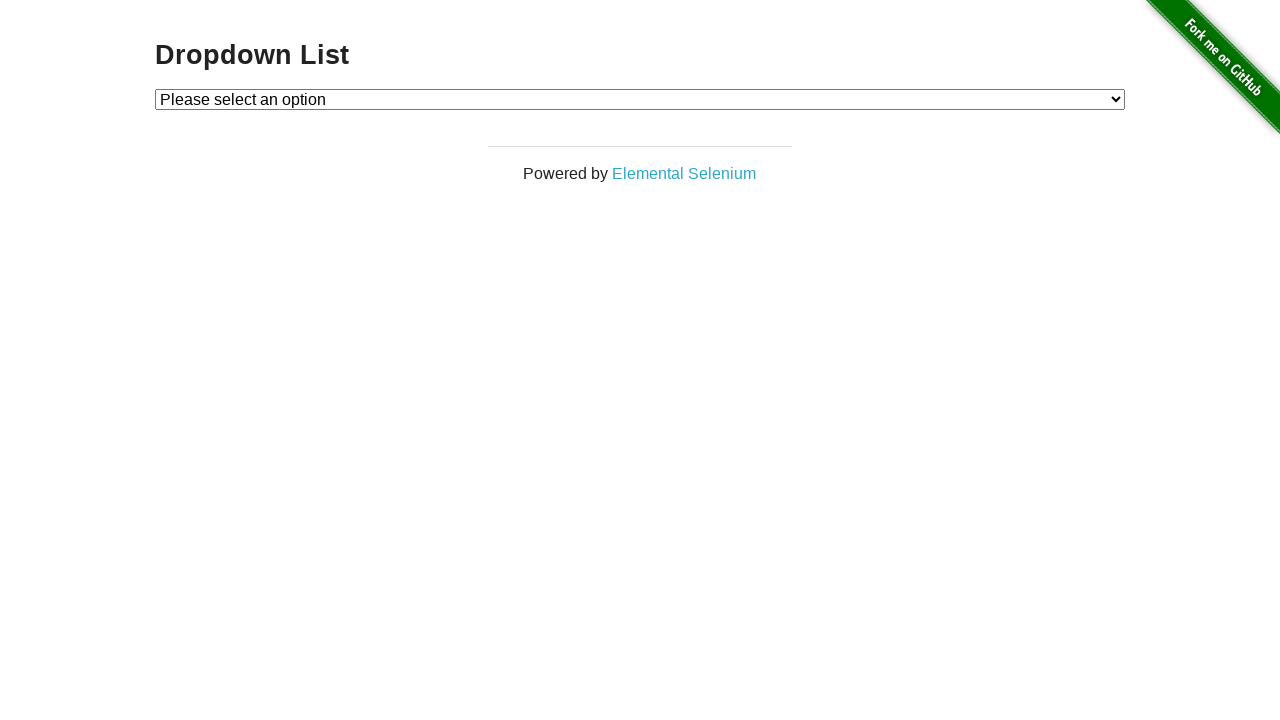

Selected dropdown option by index 1 on #dropdown
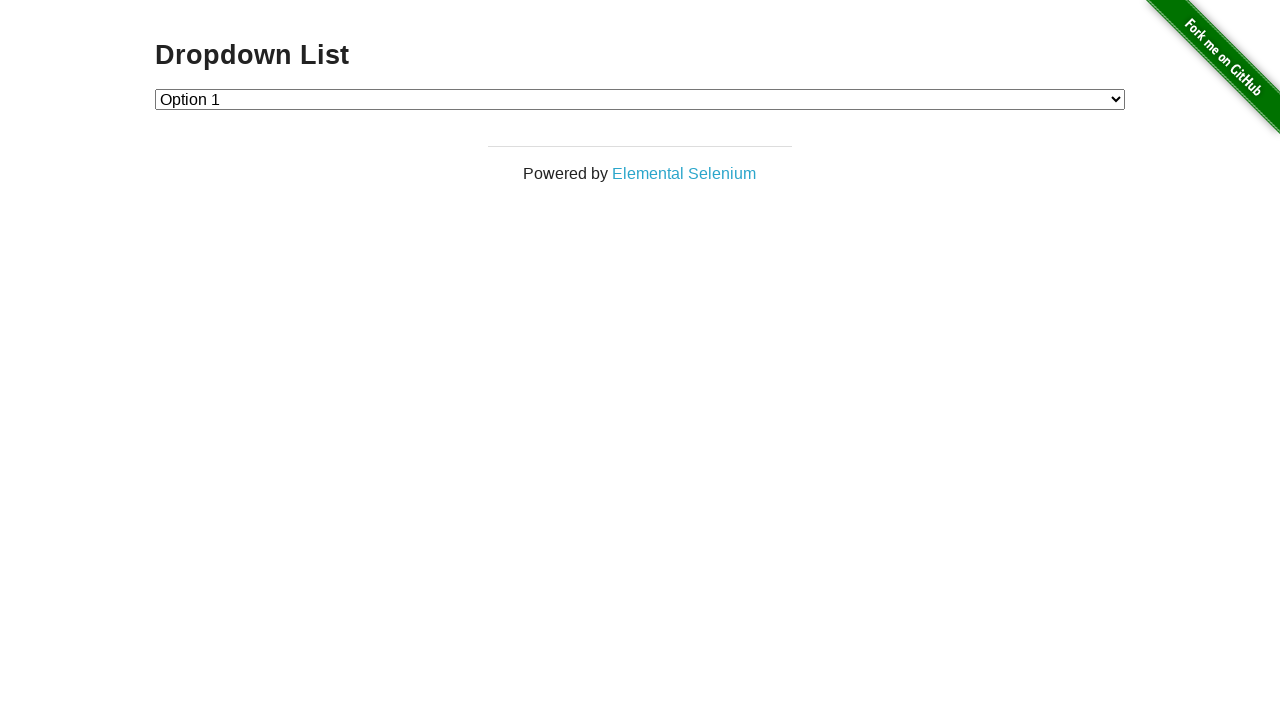

Selected dropdown option by value '2' on #dropdown
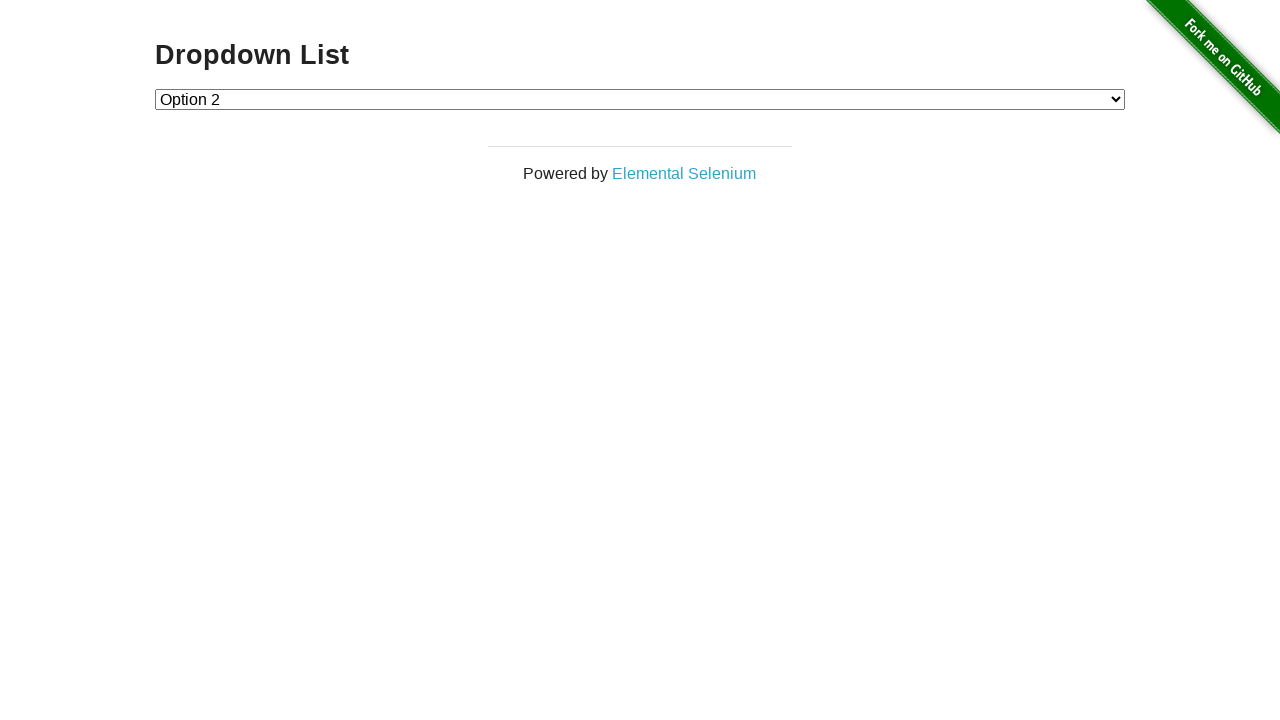

Selected dropdown option by visible text 'Option 1' on #dropdown
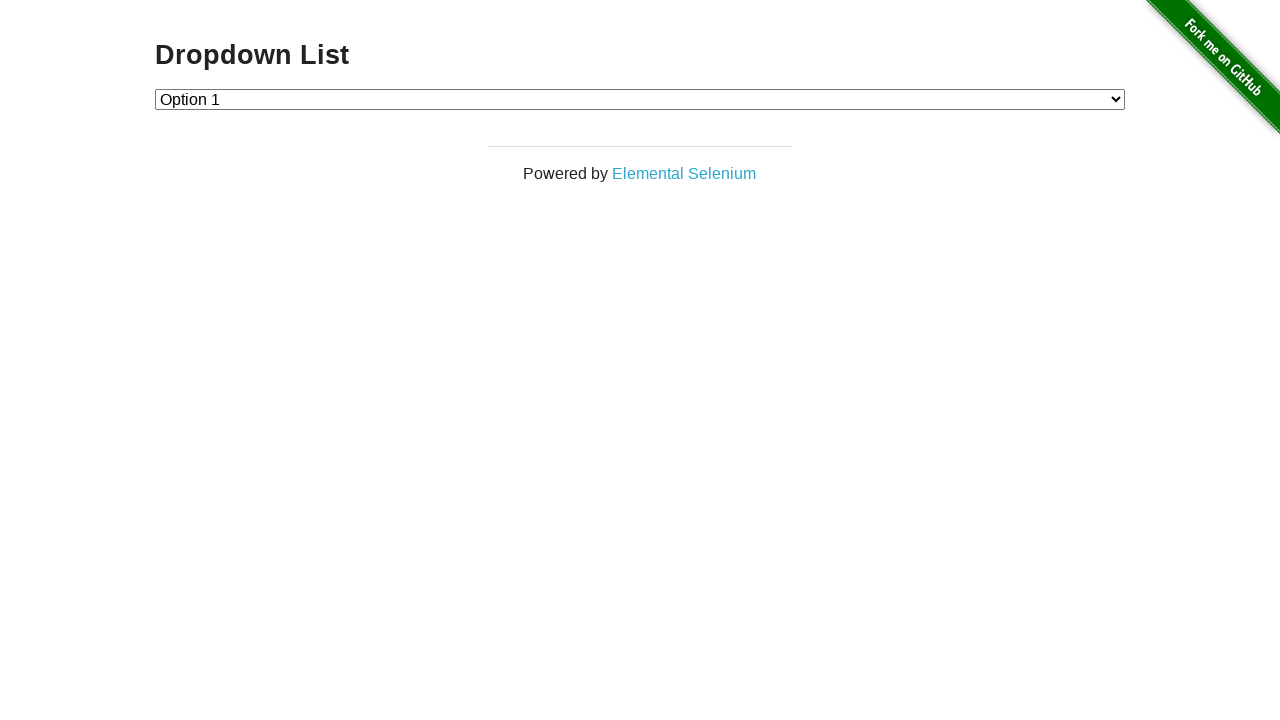

Retrieved the input value of the selected option
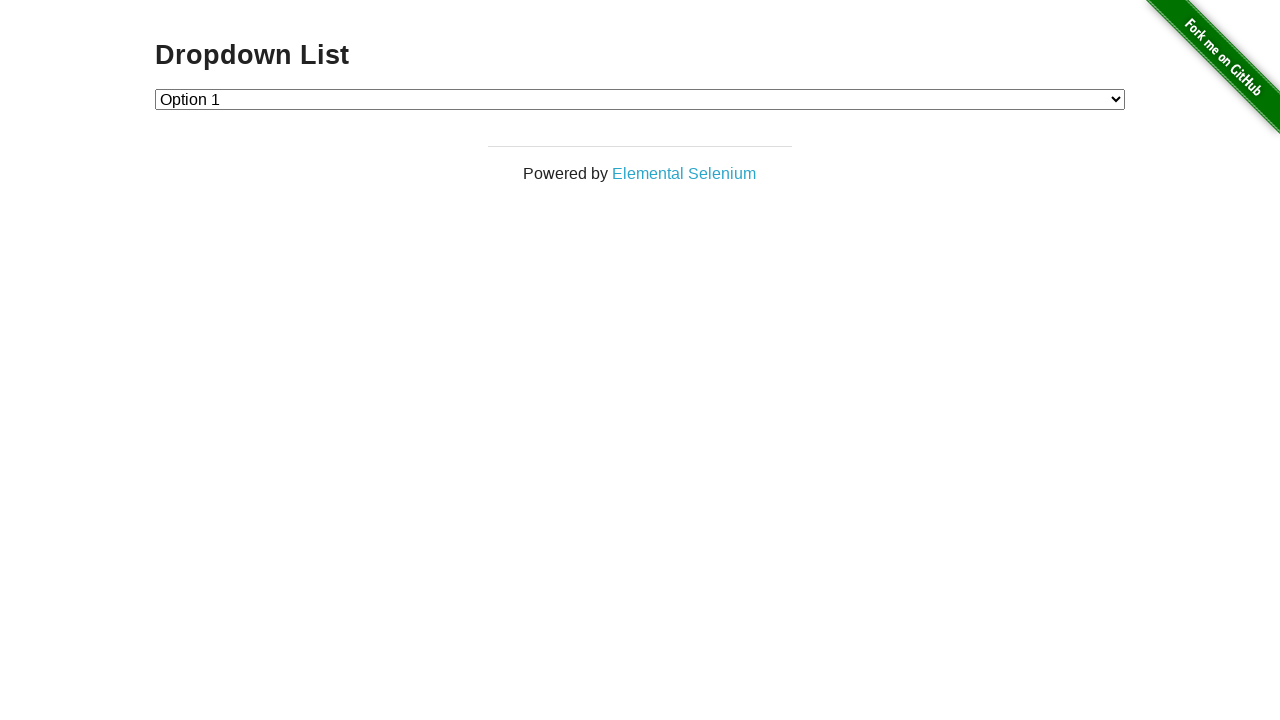

Retrieved the text content of the checked option
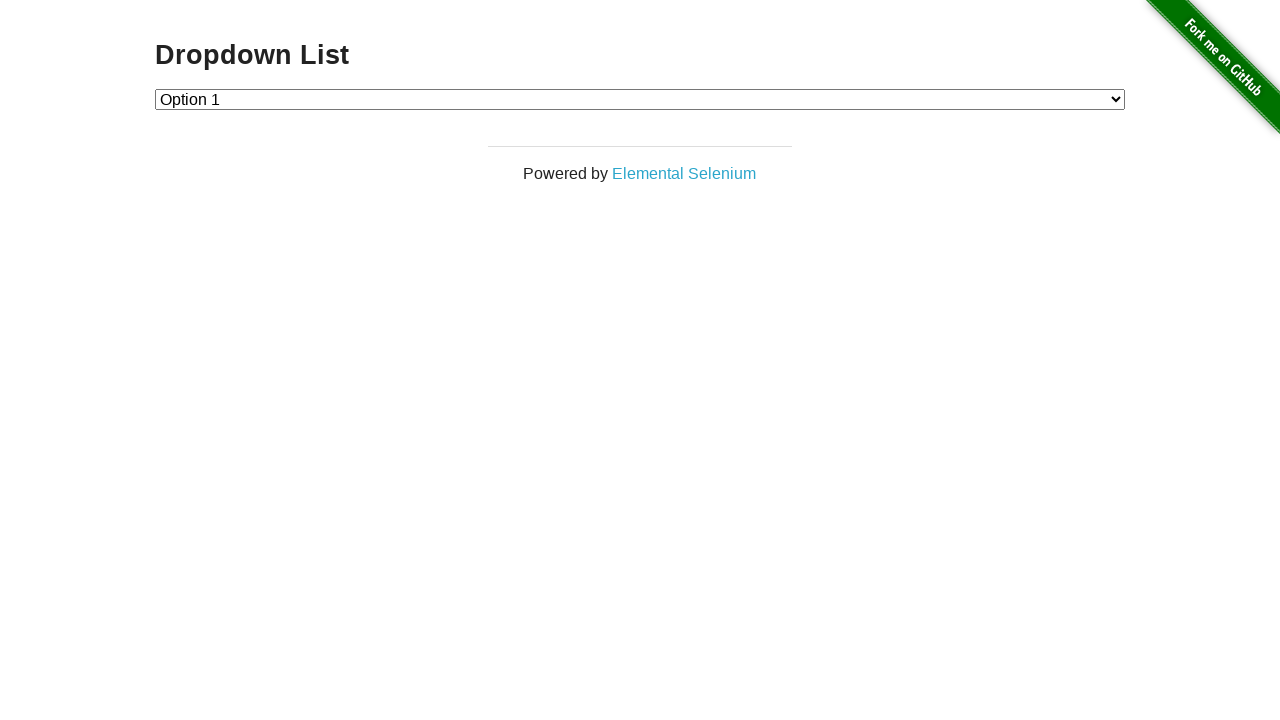

Verified that selected option text is 'Option 1'
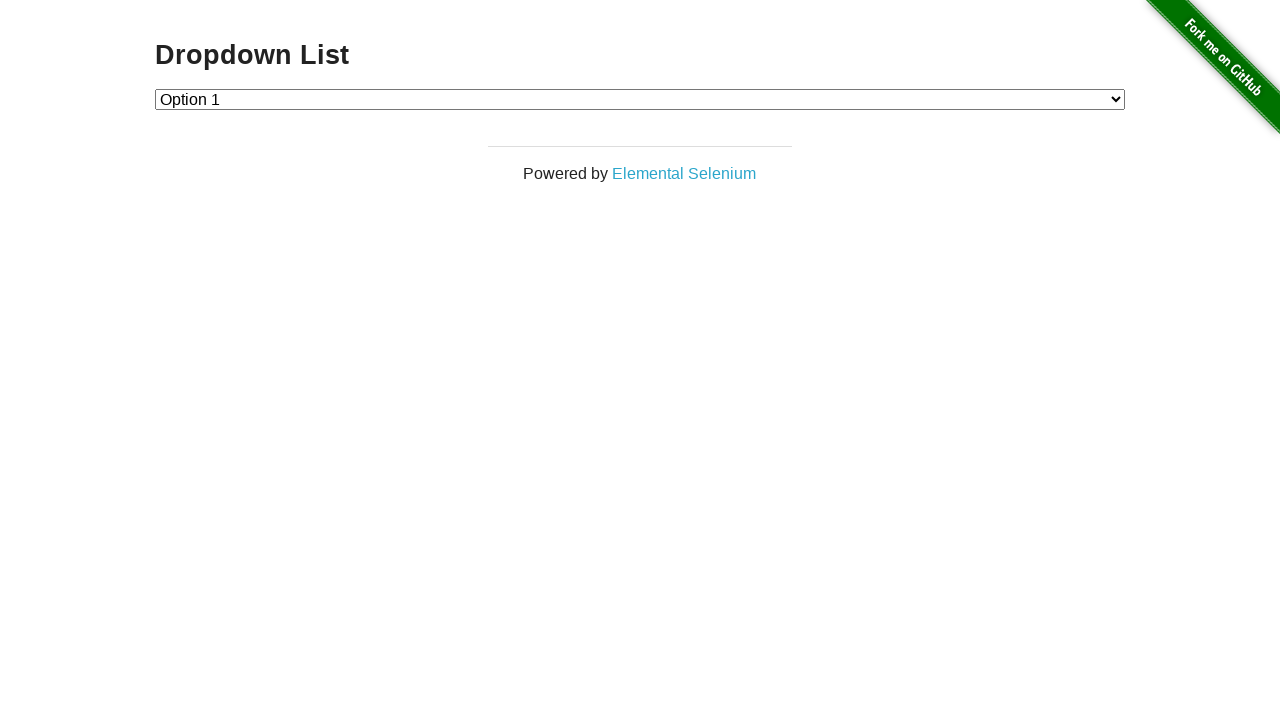

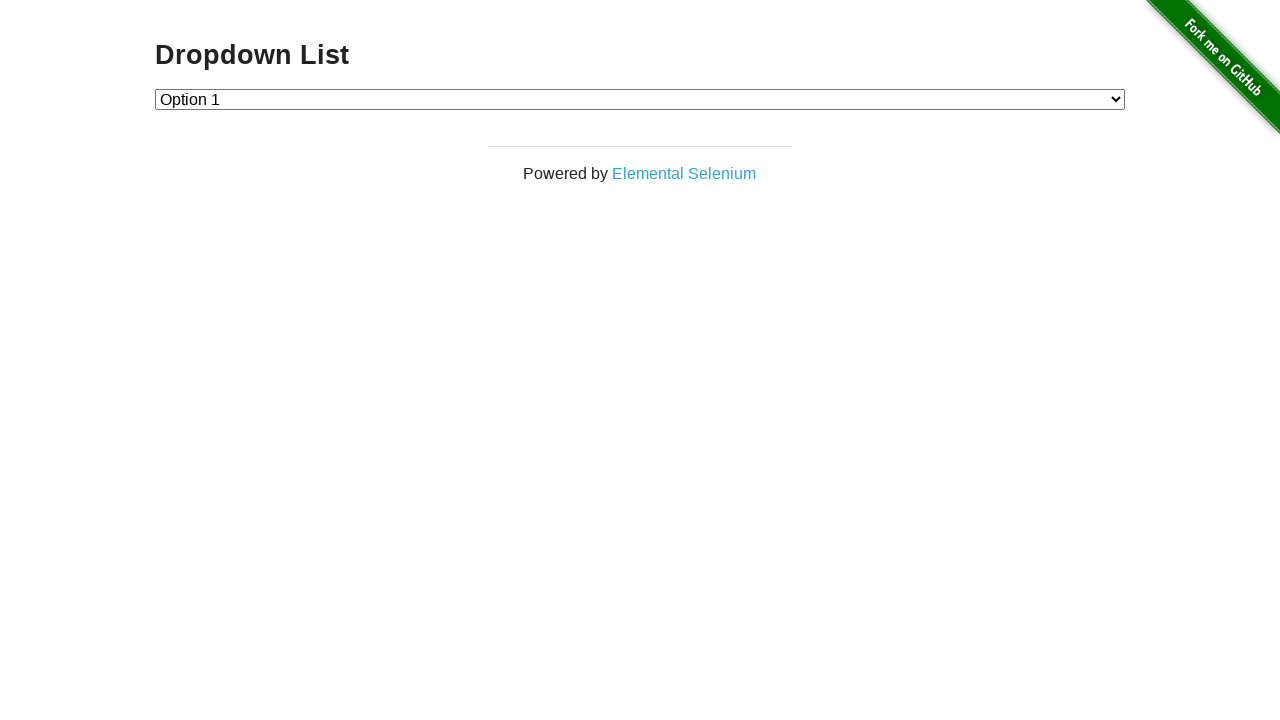